Tests dynamic loading page by clicking on Example 1 link, verifying the page content, then navigating back to verify the original page

Starting URL: https://the-internet.herokuapp.com/dynamic_loading

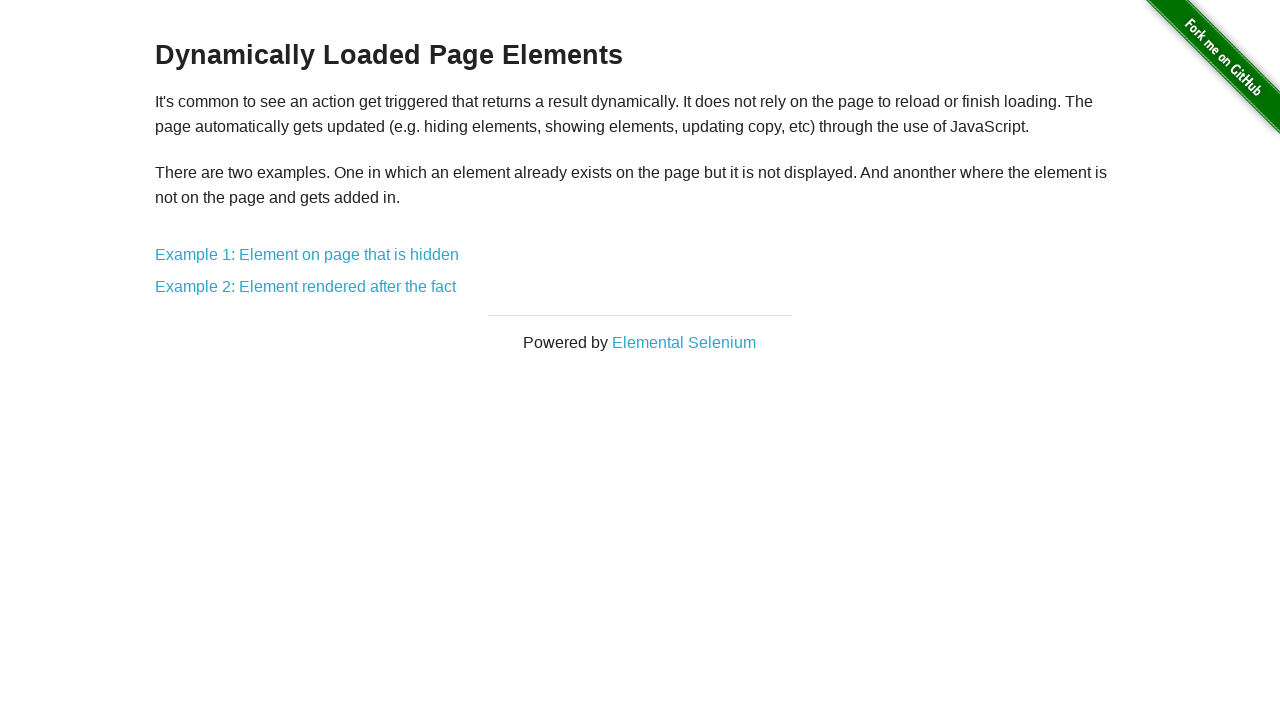

Clicked on 'Example 1: Element on page that is hidden' link at (307, 255) on text=Example 1: Element on page that is hidden
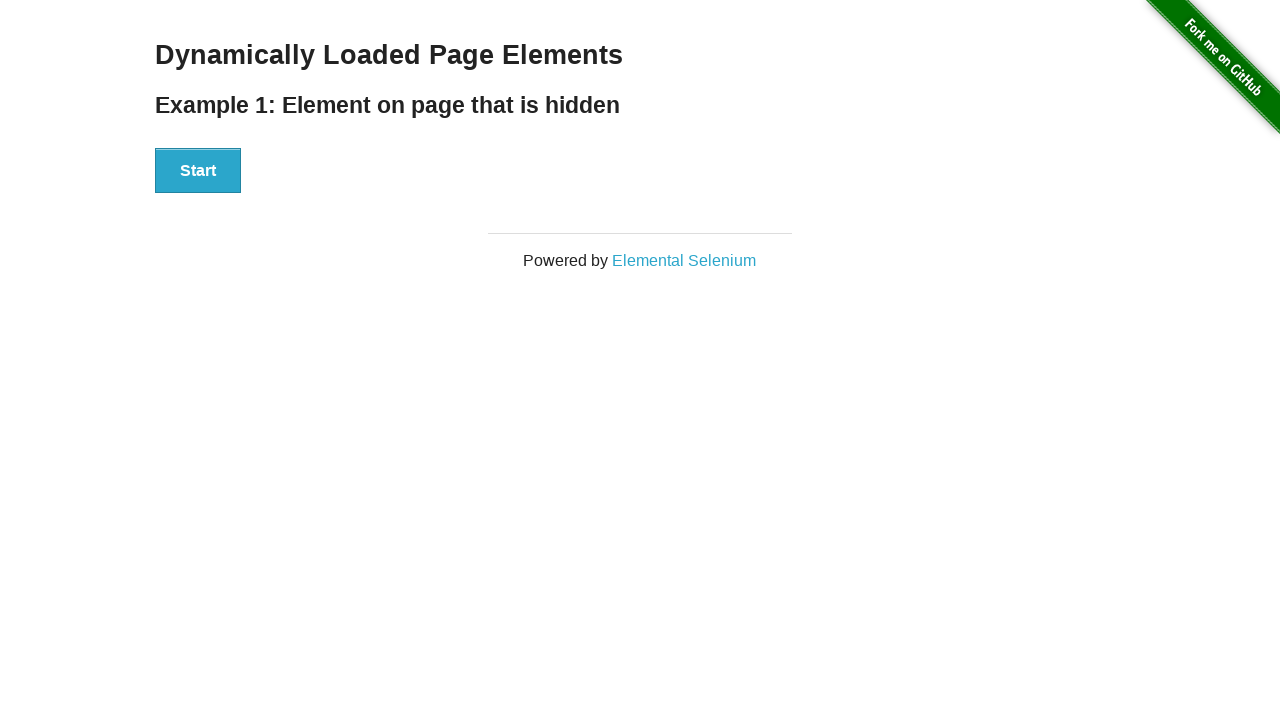

Waited for h4 element to load on dynamic loading page
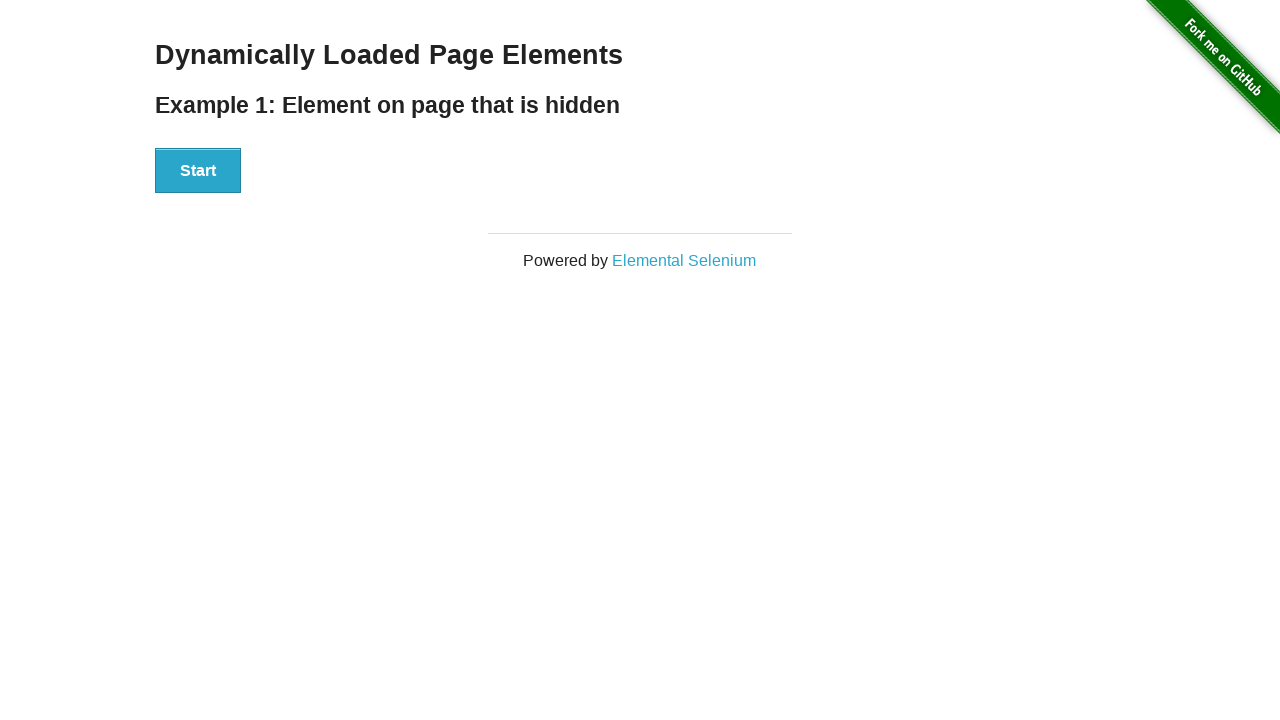

Navigated back to the-internet.herokuapp.com/dynamic_loading page
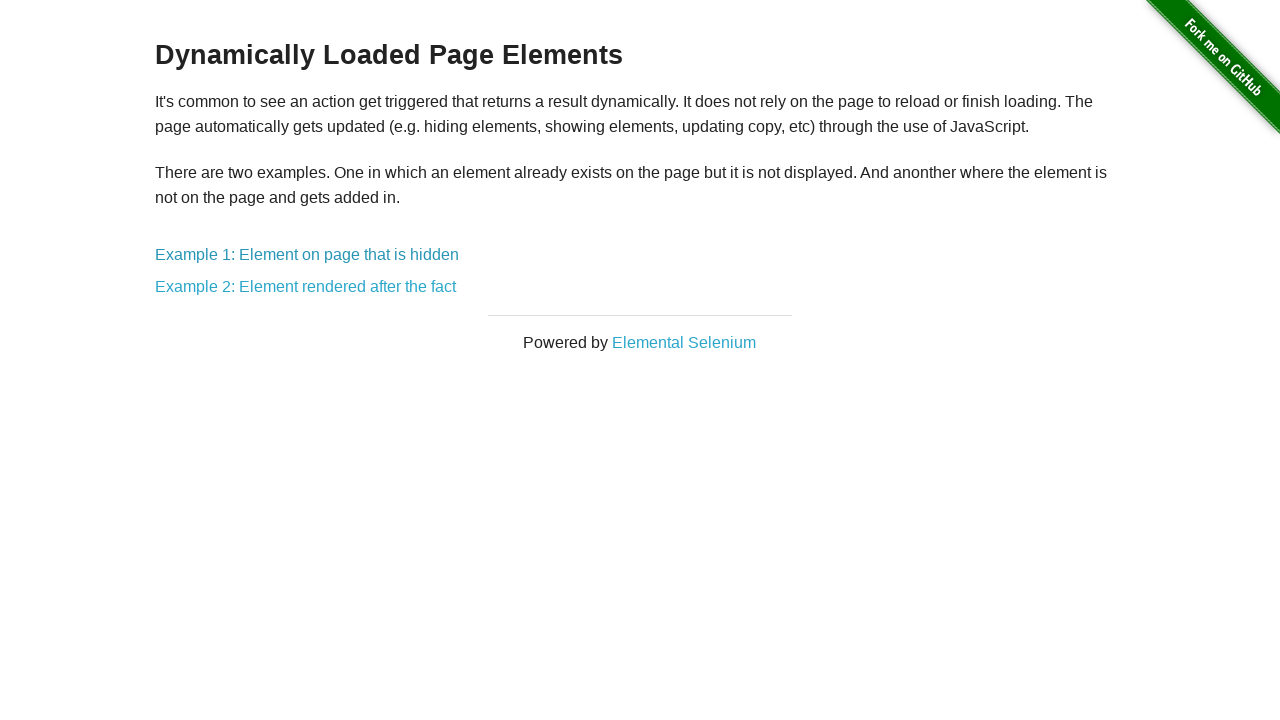

Verified h3 element is visible on the main dynamic loading page
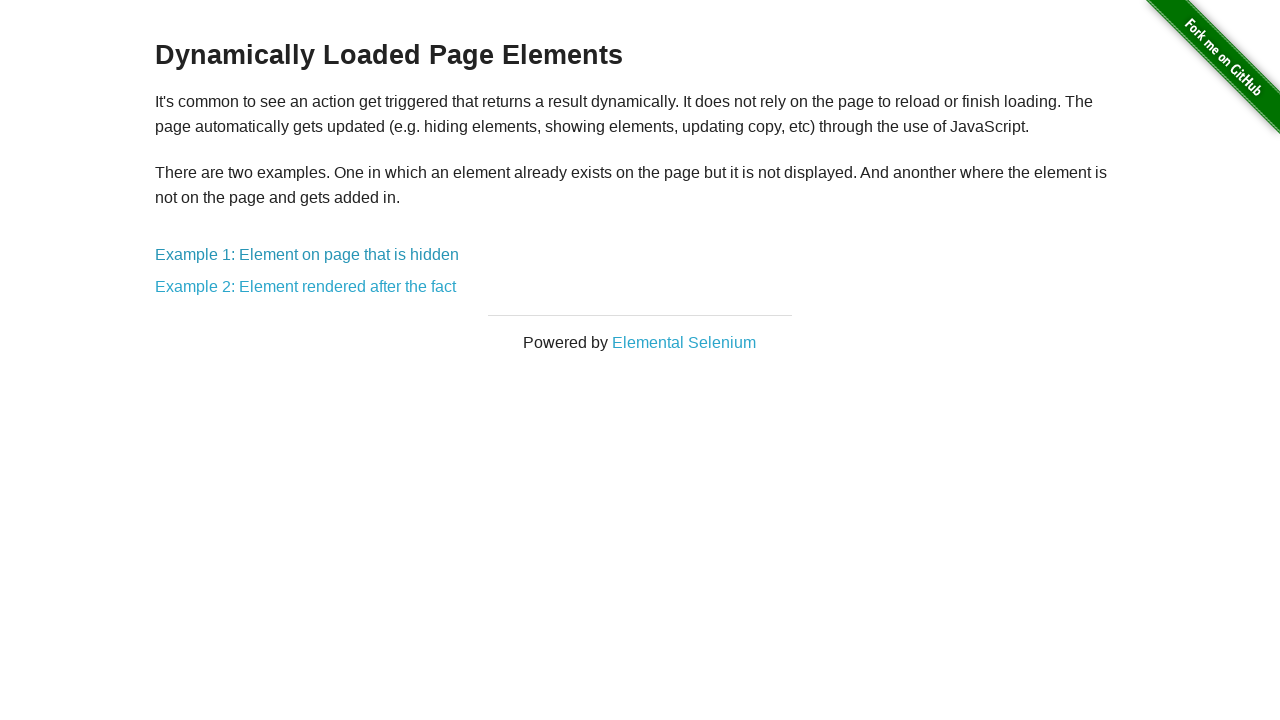

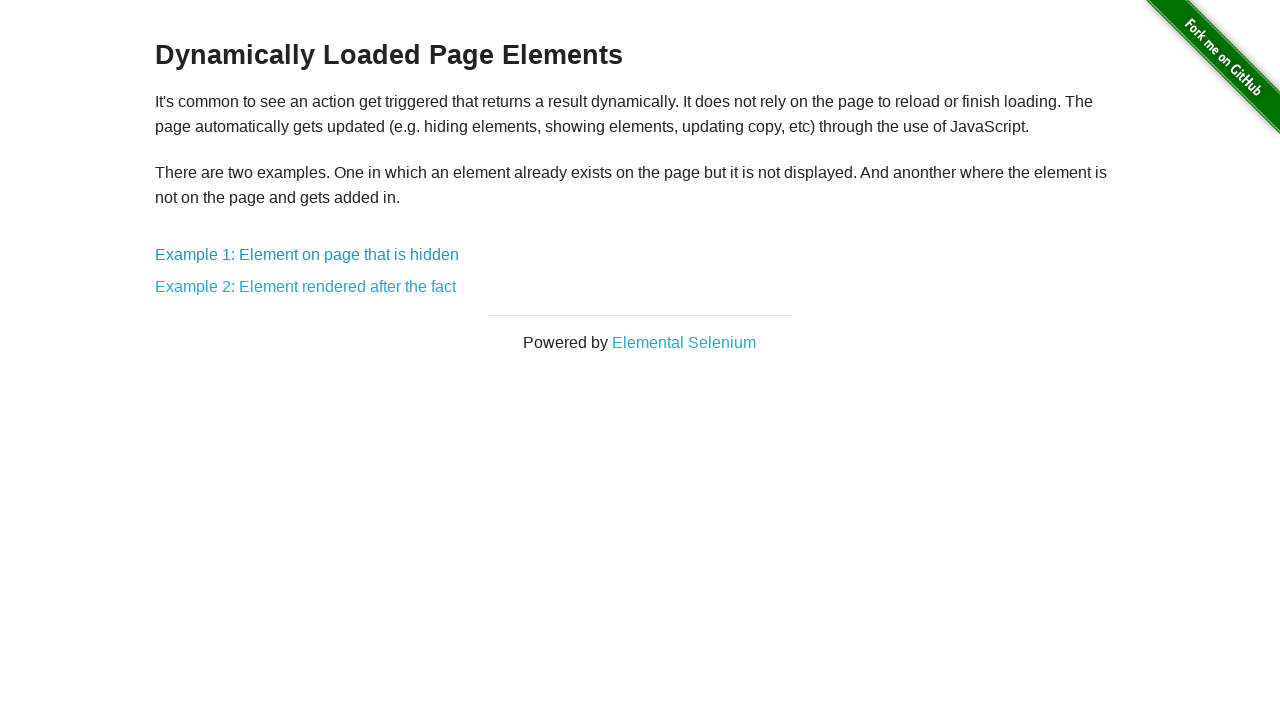